Tests showing all items after filtering by clicking the All filter link.

Starting URL: https://demo.playwright.dev/todomvc

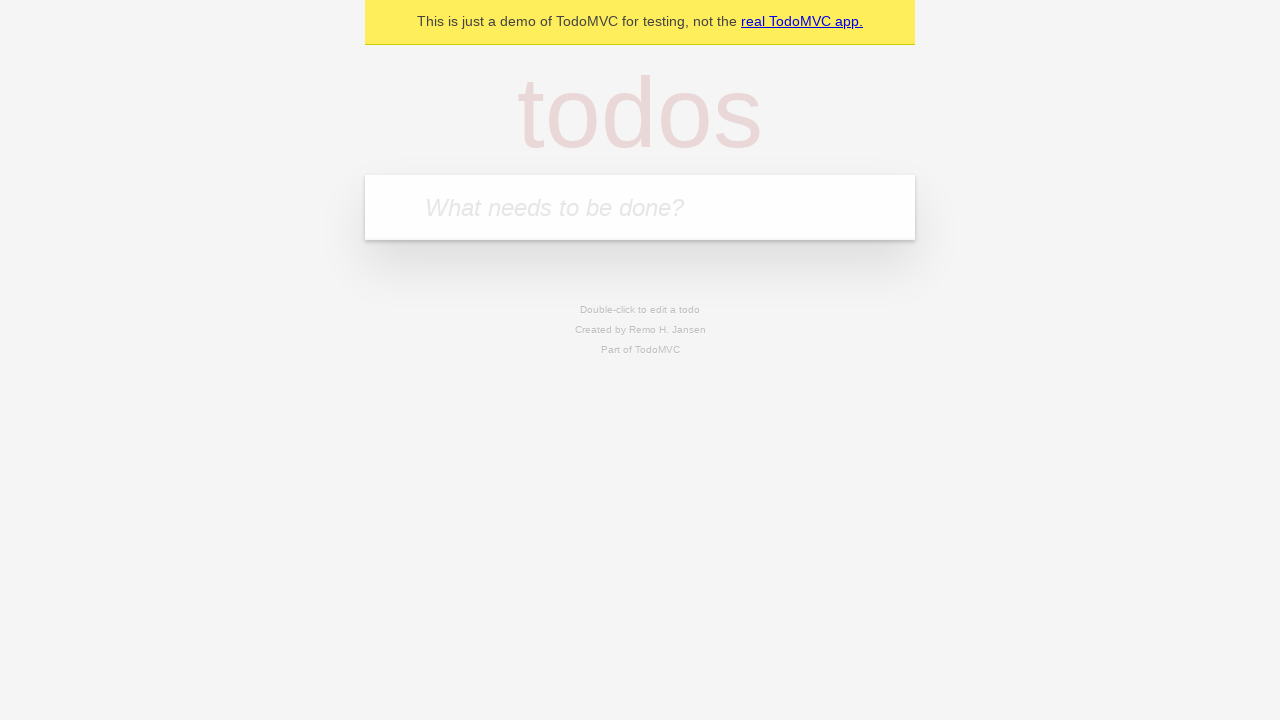

Filled todo input with 'buy some cheese' on internal:attr=[placeholder="What needs to be done?"i]
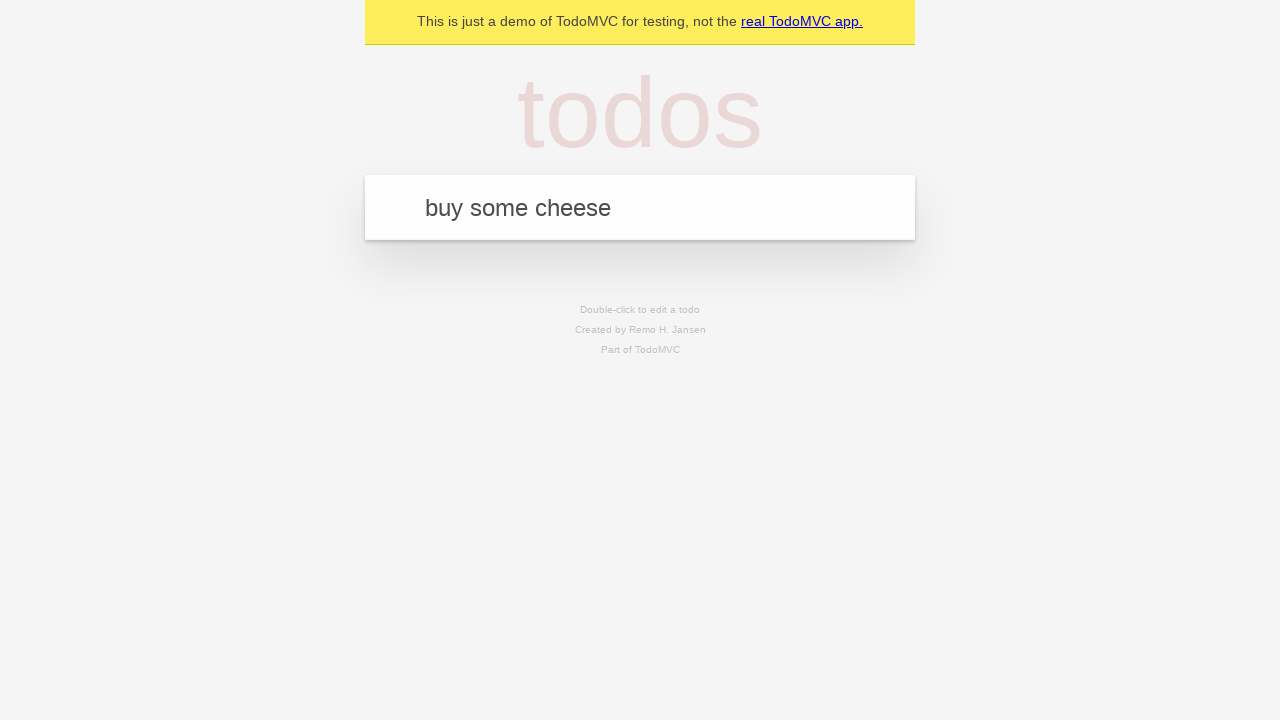

Pressed Enter to create first todo on internal:attr=[placeholder="What needs to be done?"i]
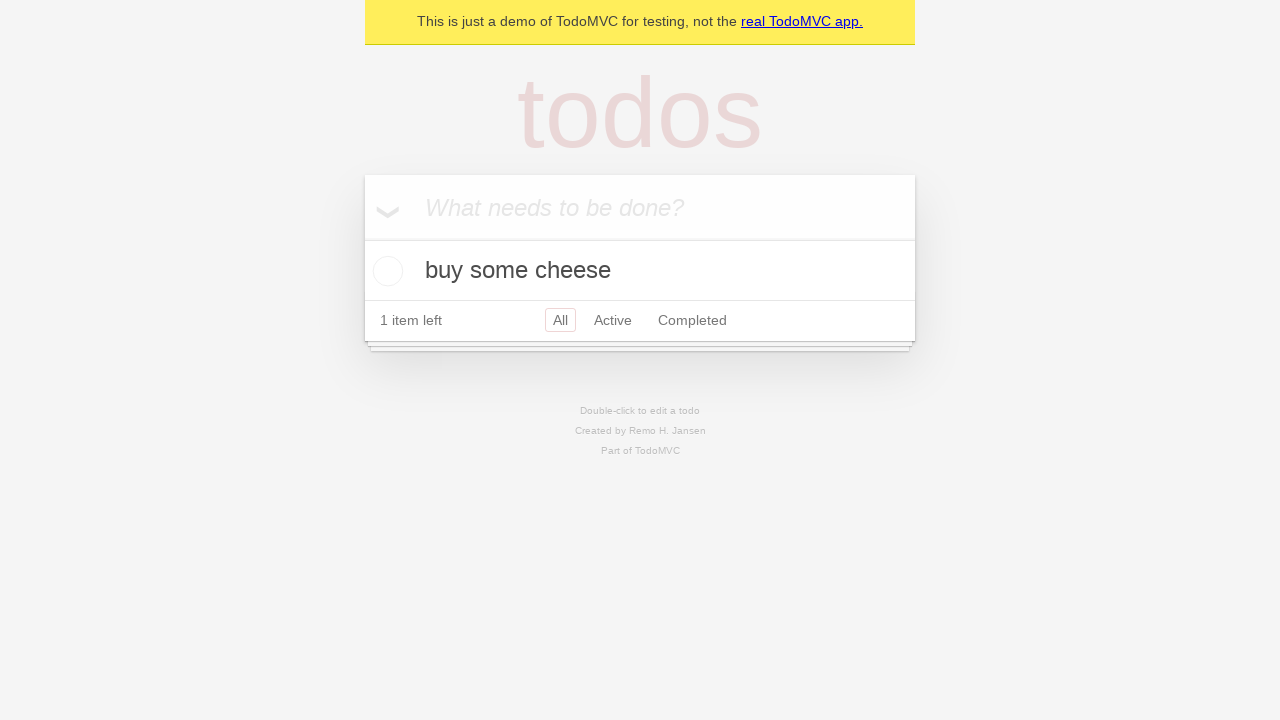

Filled todo input with 'feed the cat' on internal:attr=[placeholder="What needs to be done?"i]
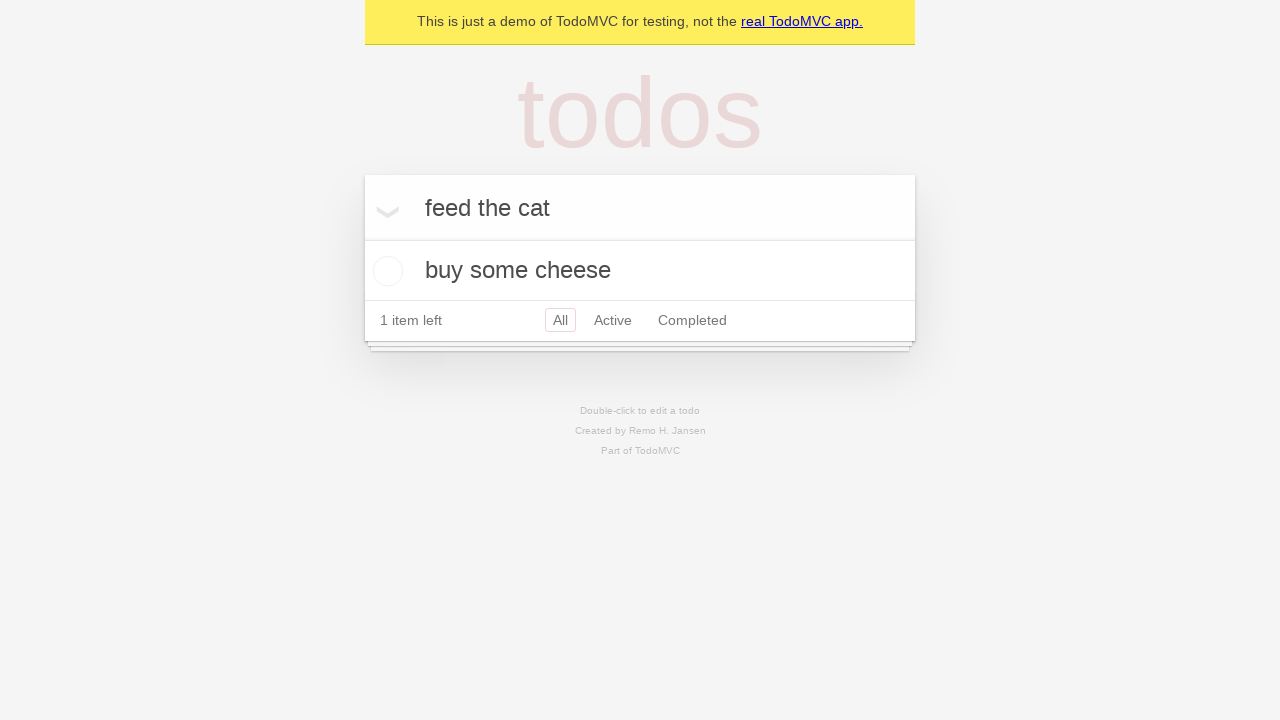

Pressed Enter to create second todo on internal:attr=[placeholder="What needs to be done?"i]
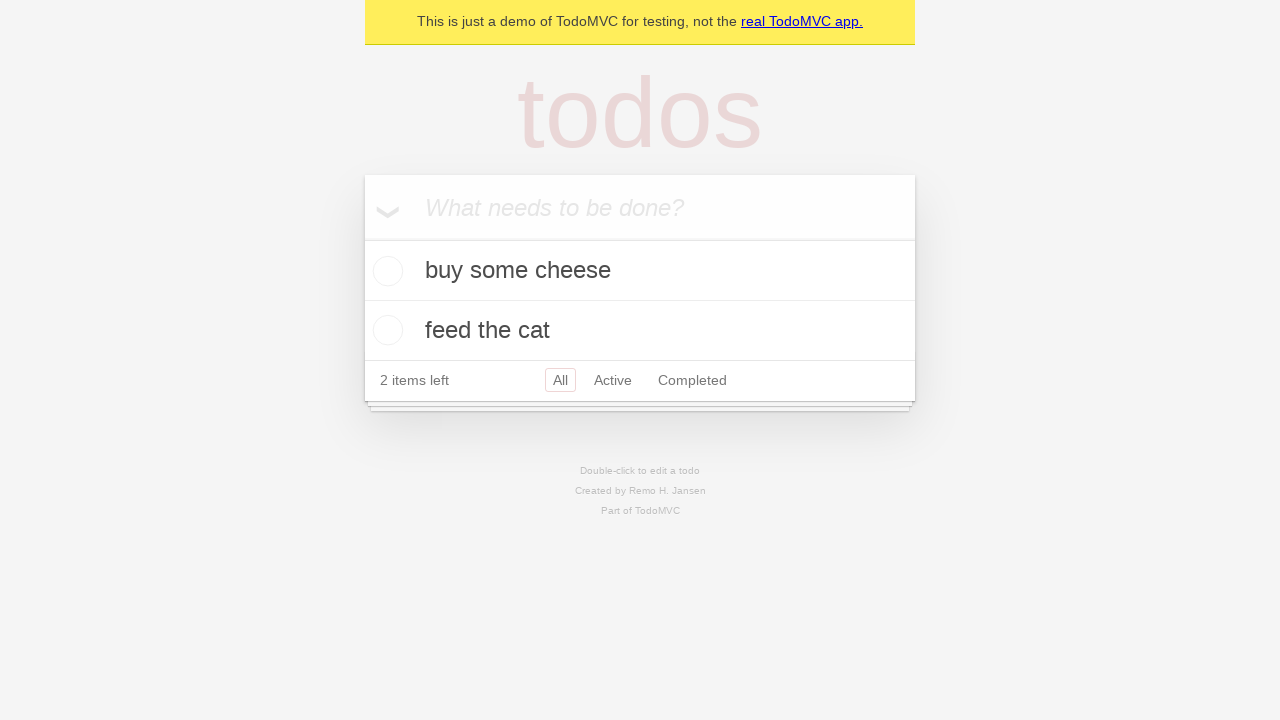

Filled todo input with 'book a doctors appointment' on internal:attr=[placeholder="What needs to be done?"i]
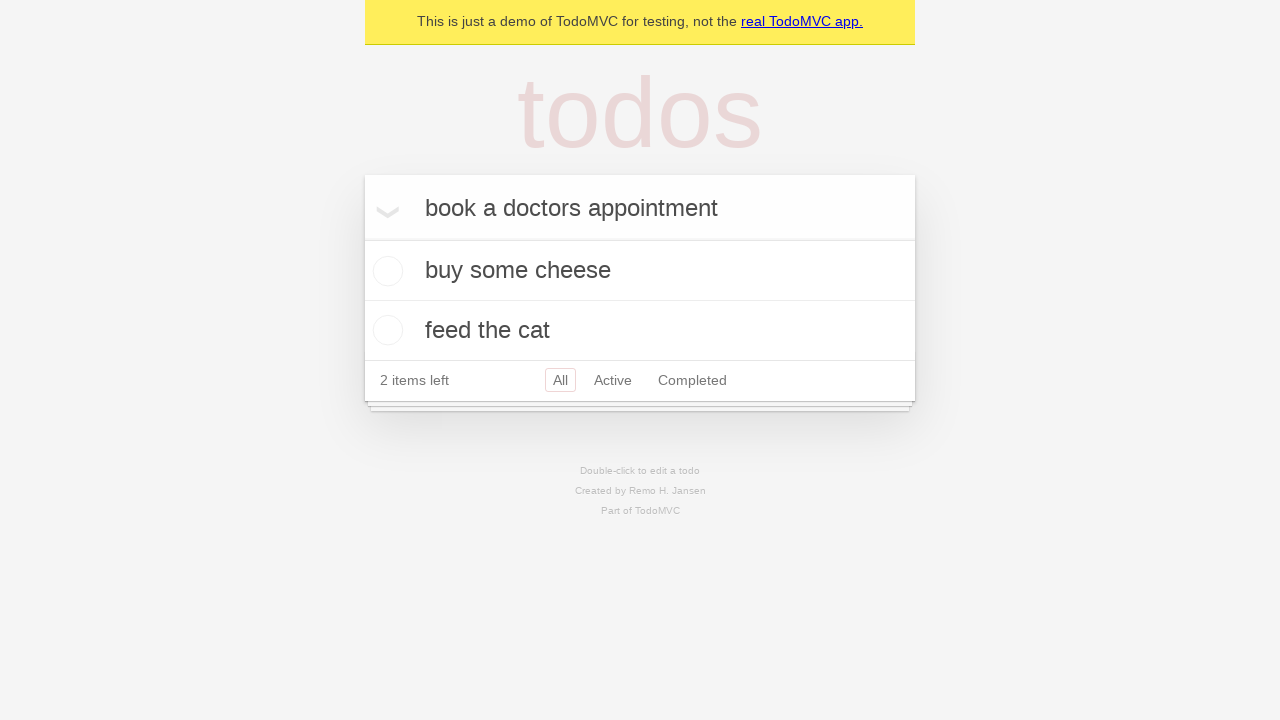

Pressed Enter to create third todo on internal:attr=[placeholder="What needs to be done?"i]
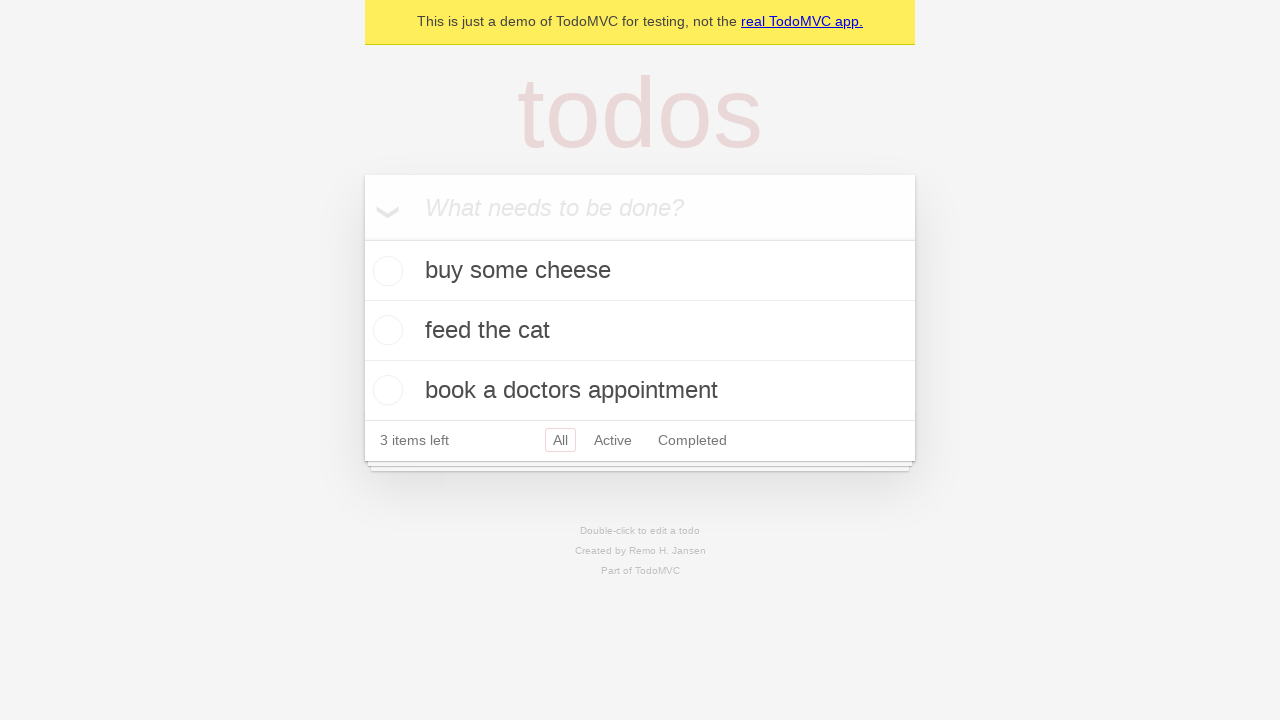

Checked the second todo item at (385, 330) on internal:testid=[data-testid="todo-item"s] >> nth=1 >> internal:role=checkbox
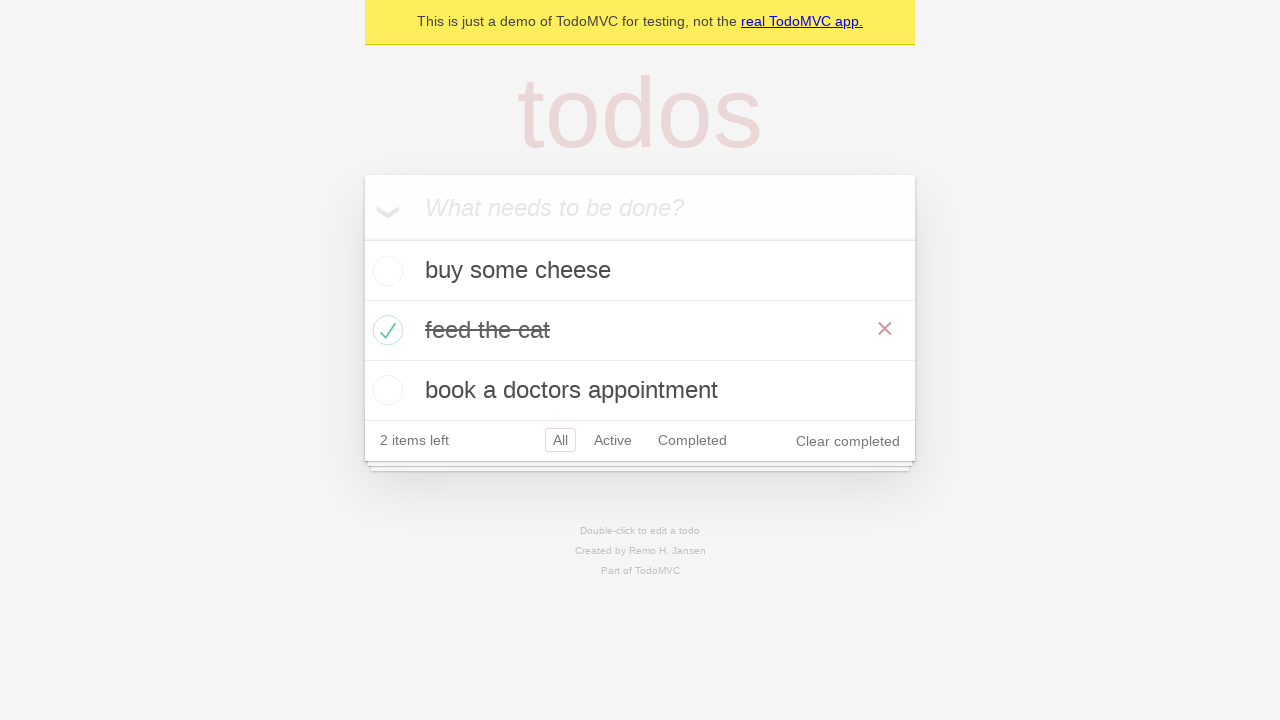

Clicked Active filter to show only active todos at (613, 440) on internal:role=link[name="Active"i]
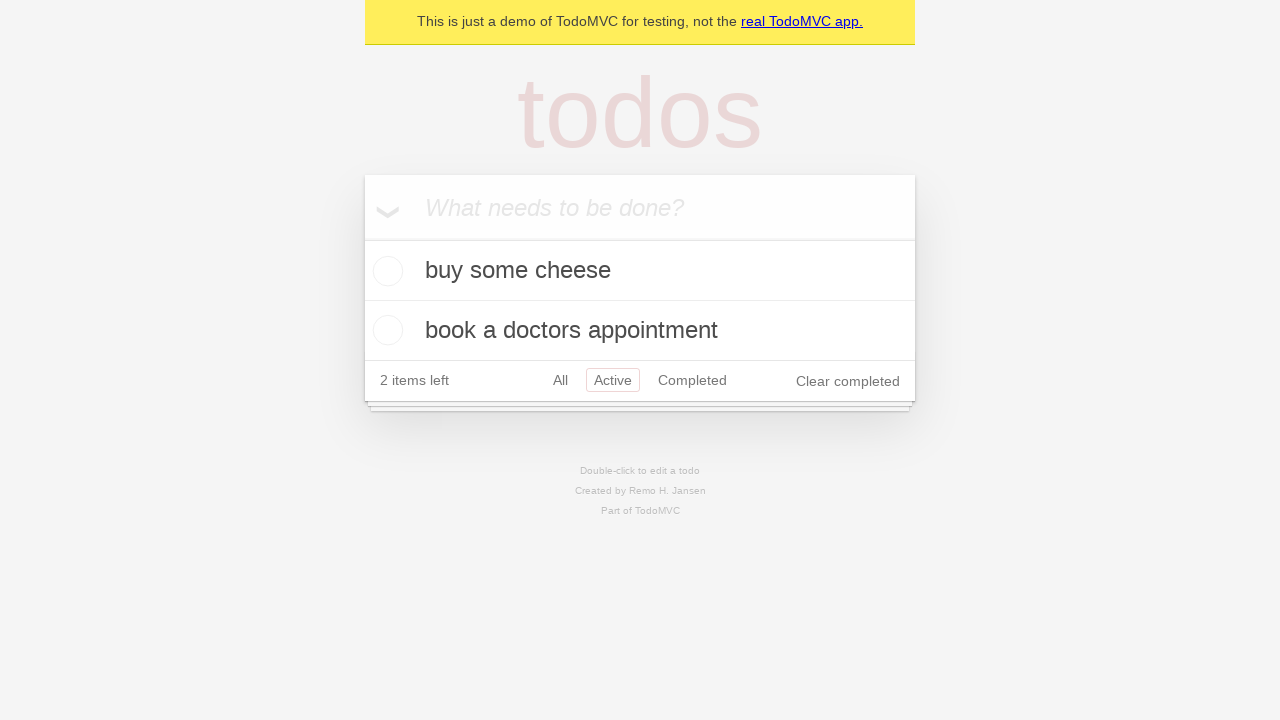

Clicked Completed filter to show only completed todos at (692, 380) on internal:role=link[name="Completed"i]
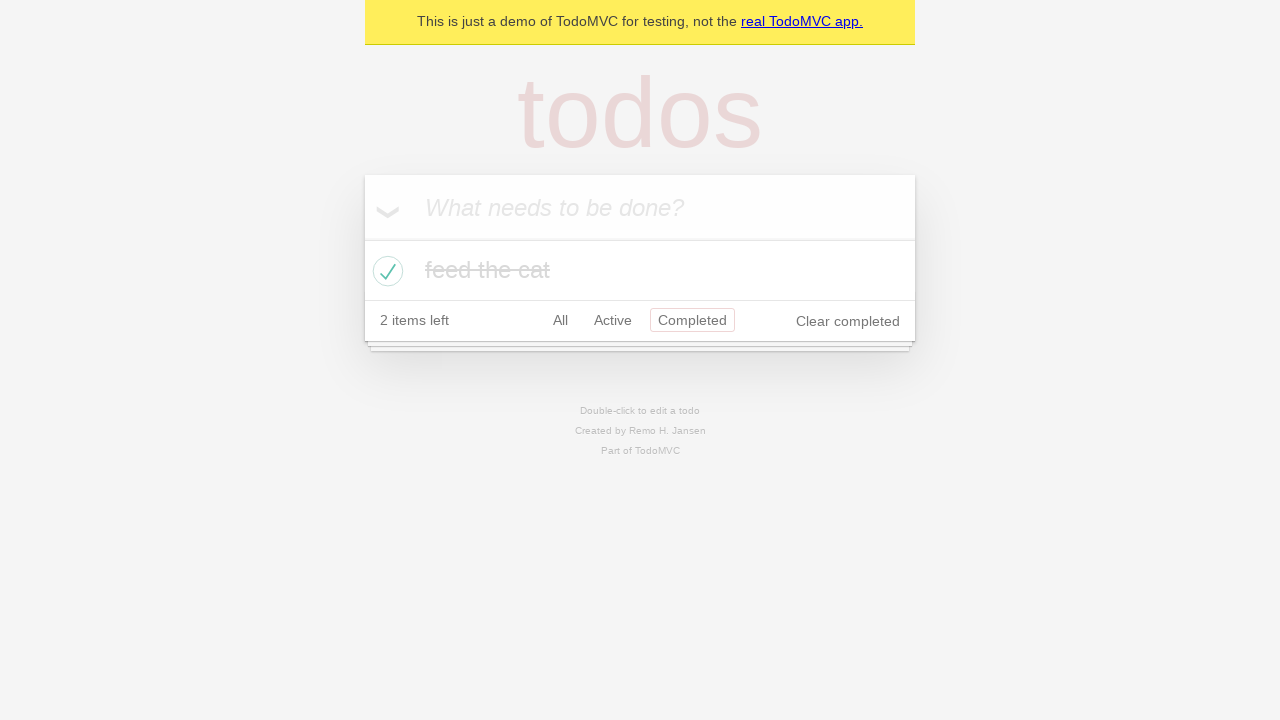

Clicked All filter to display all todos at (560, 320) on internal:role=link[name="All"i]
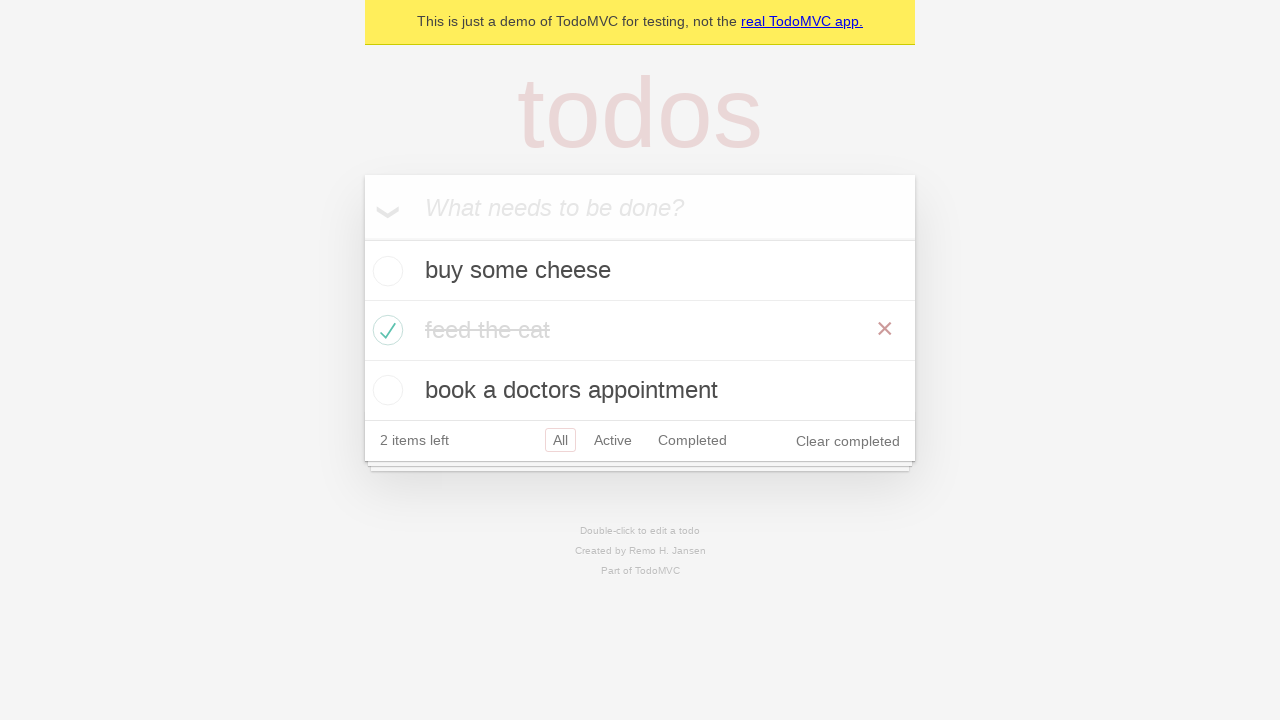

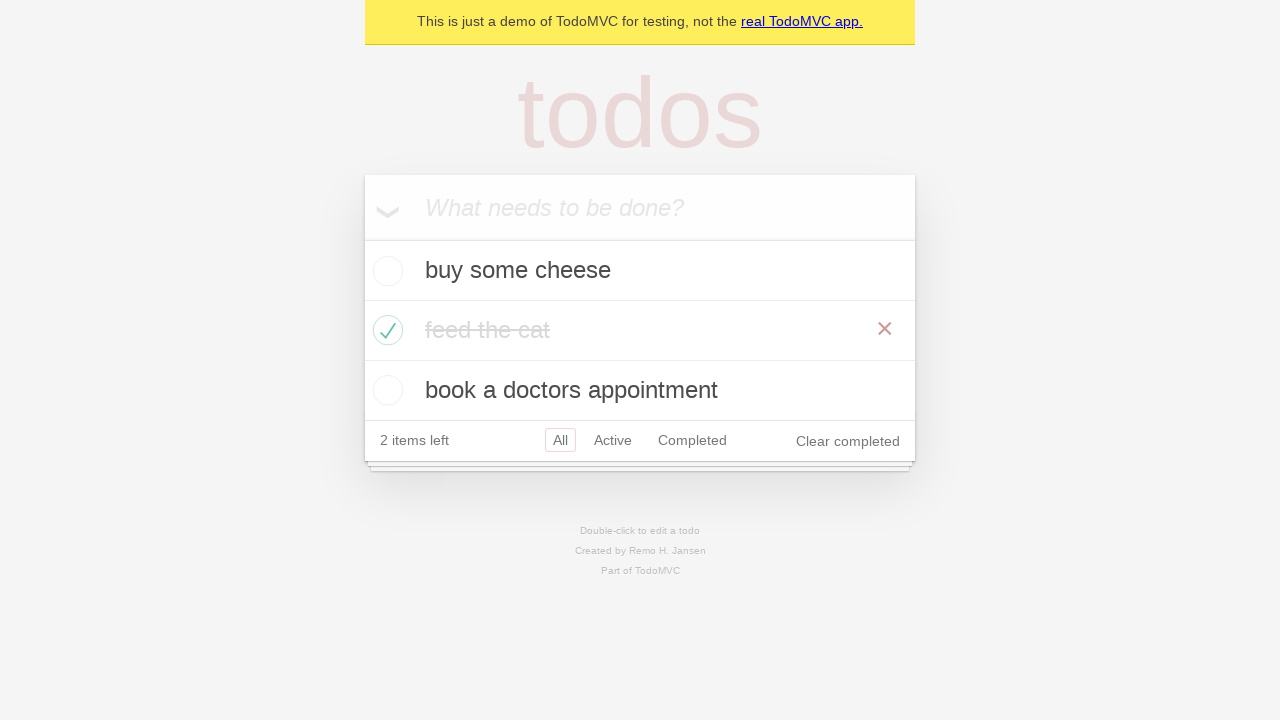